Tests clicking an adder button with implicit wait configured, allowing time for dynamically added element to appear

Starting URL: https://www.selenium.dev/selenium/web/dynamic.html

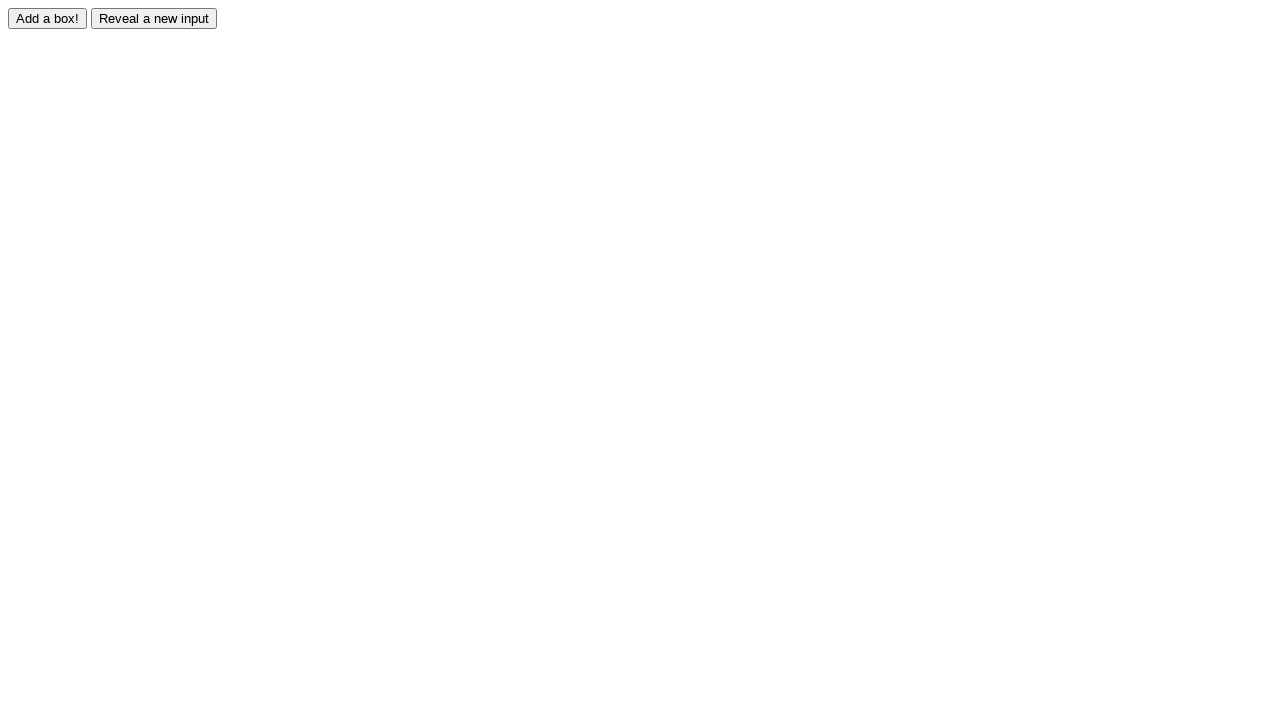

Clicked the adder button at (48, 18) on #adder
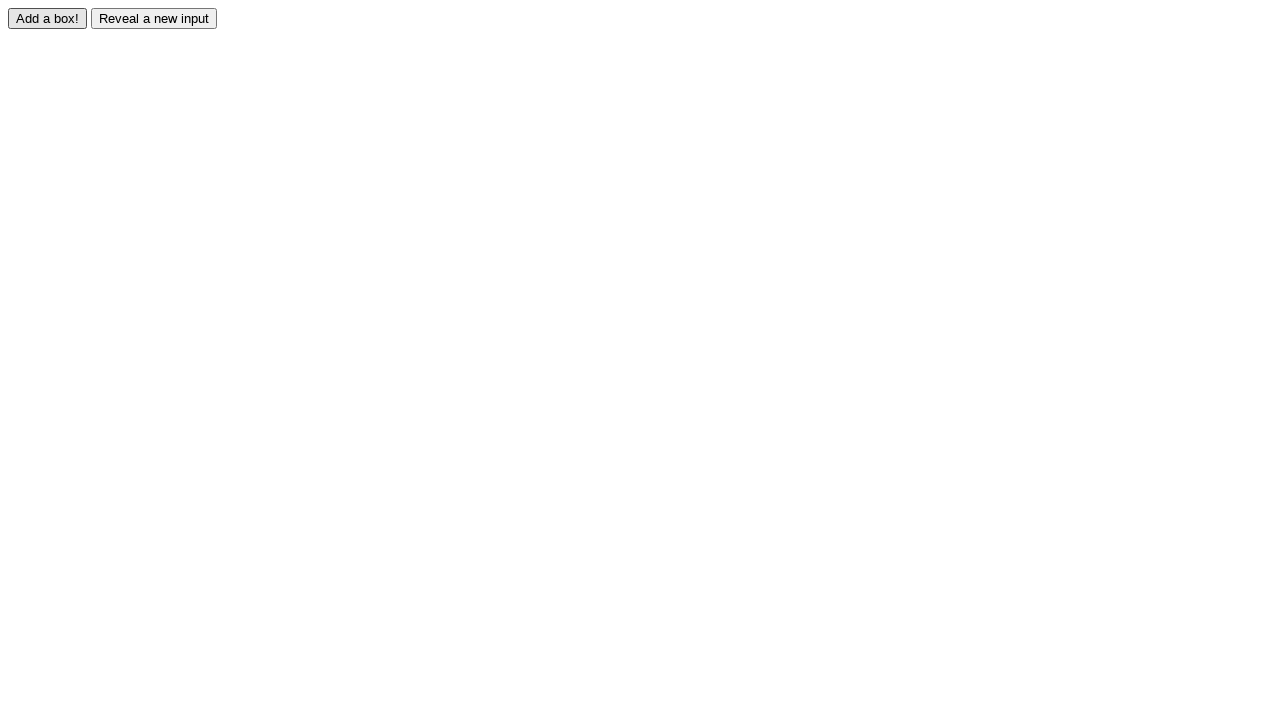

Waited for dynamically added element #box0 to appear
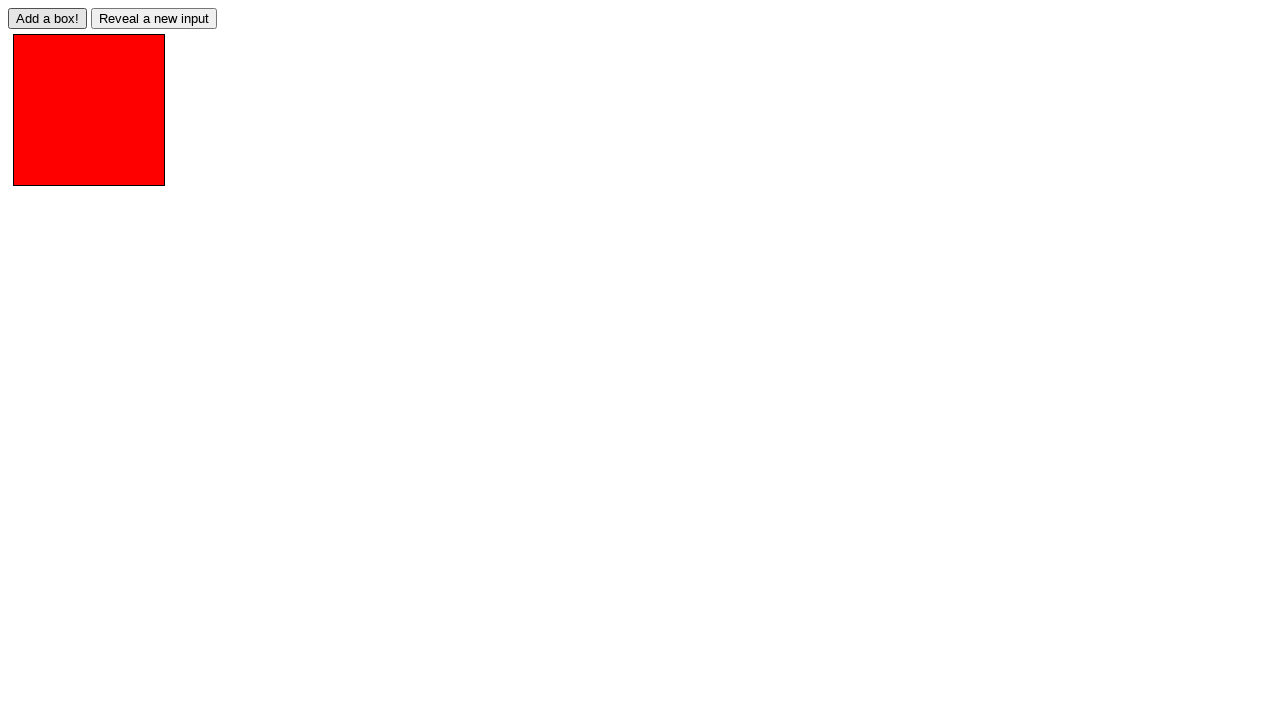

Located the dynamically added element #box0
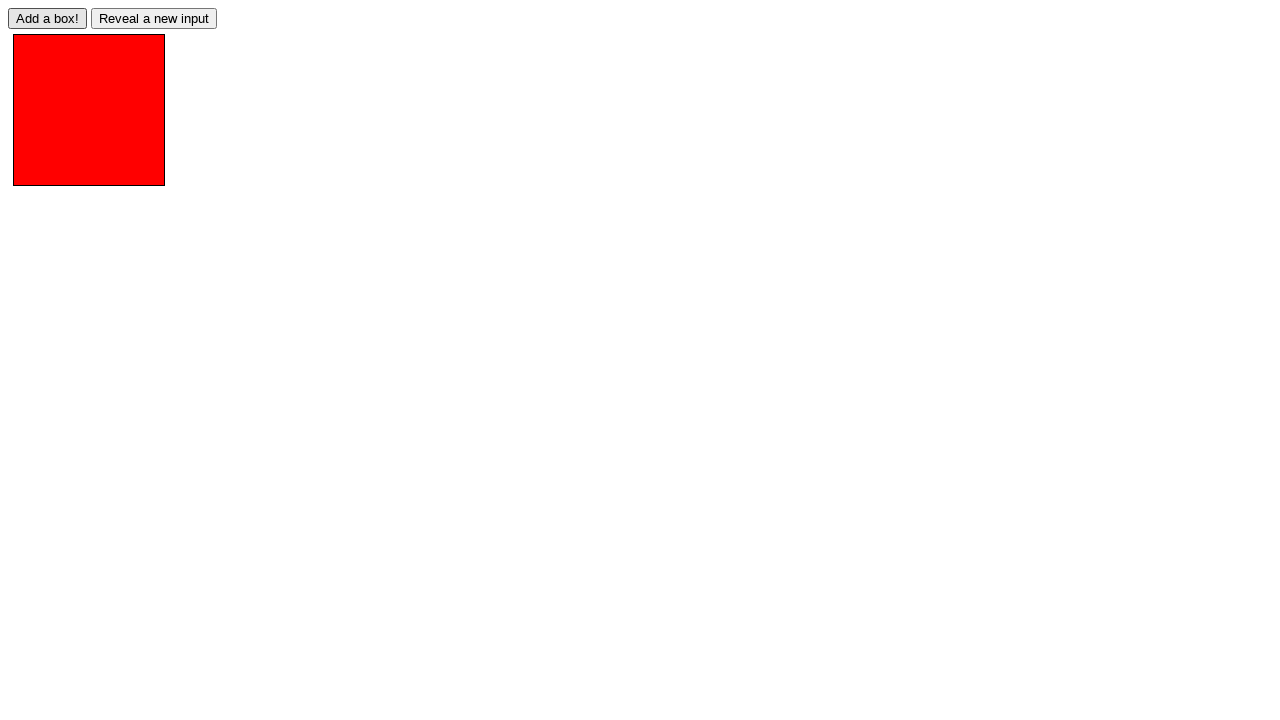

Verified the added element has class 'redbox'
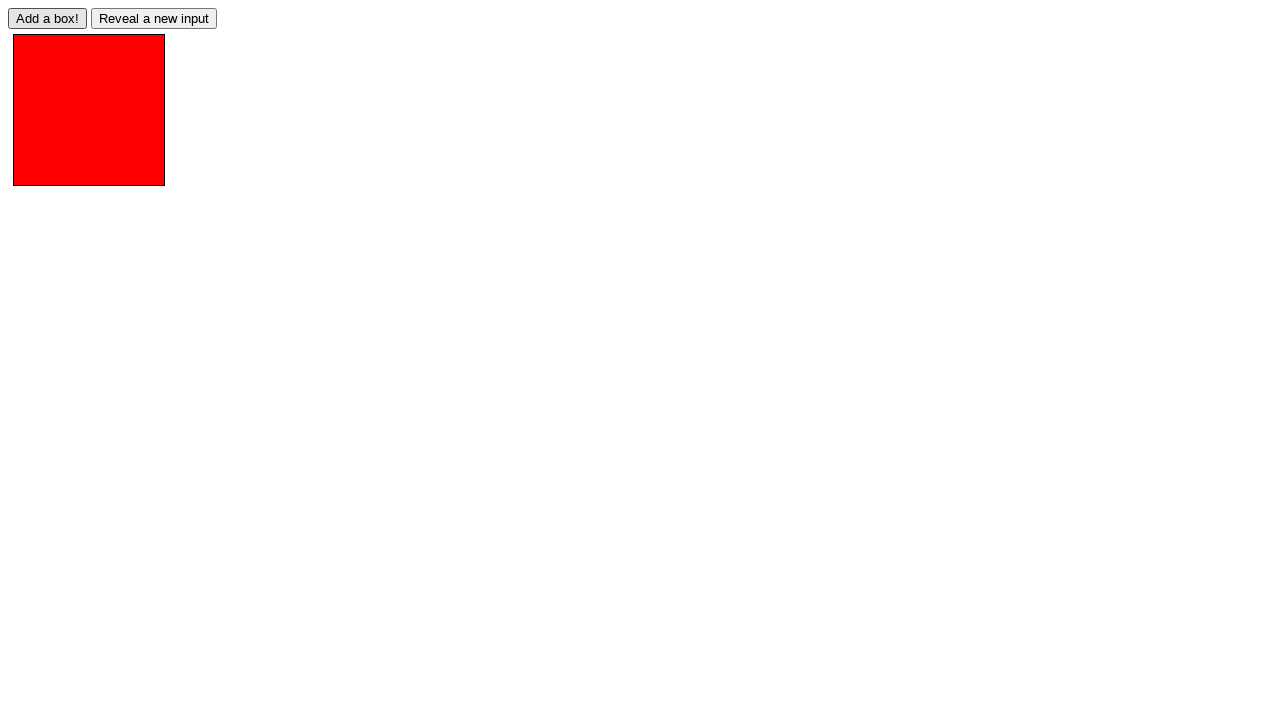

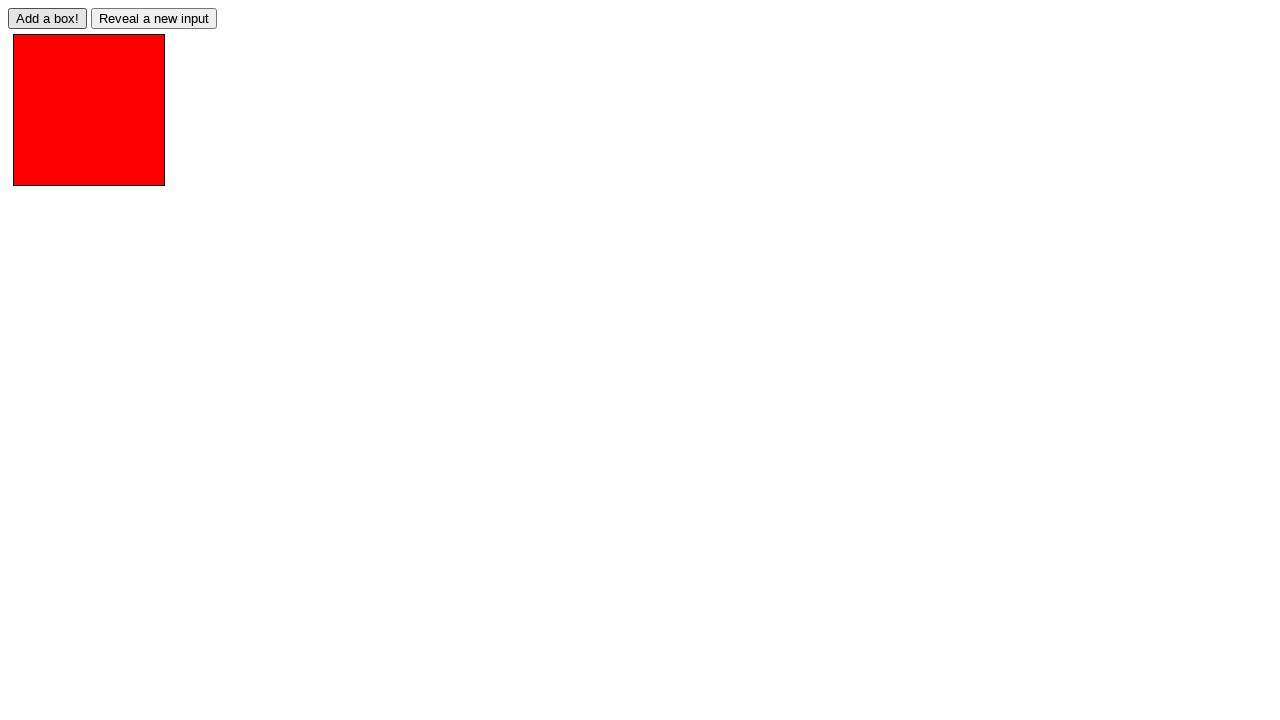